Tests prompt JavaScript alert by clicking the Prompt Alert button, entering a custom message, and accepting it

Starting URL: https://v1.training-support.net/selenium/javascript-alerts

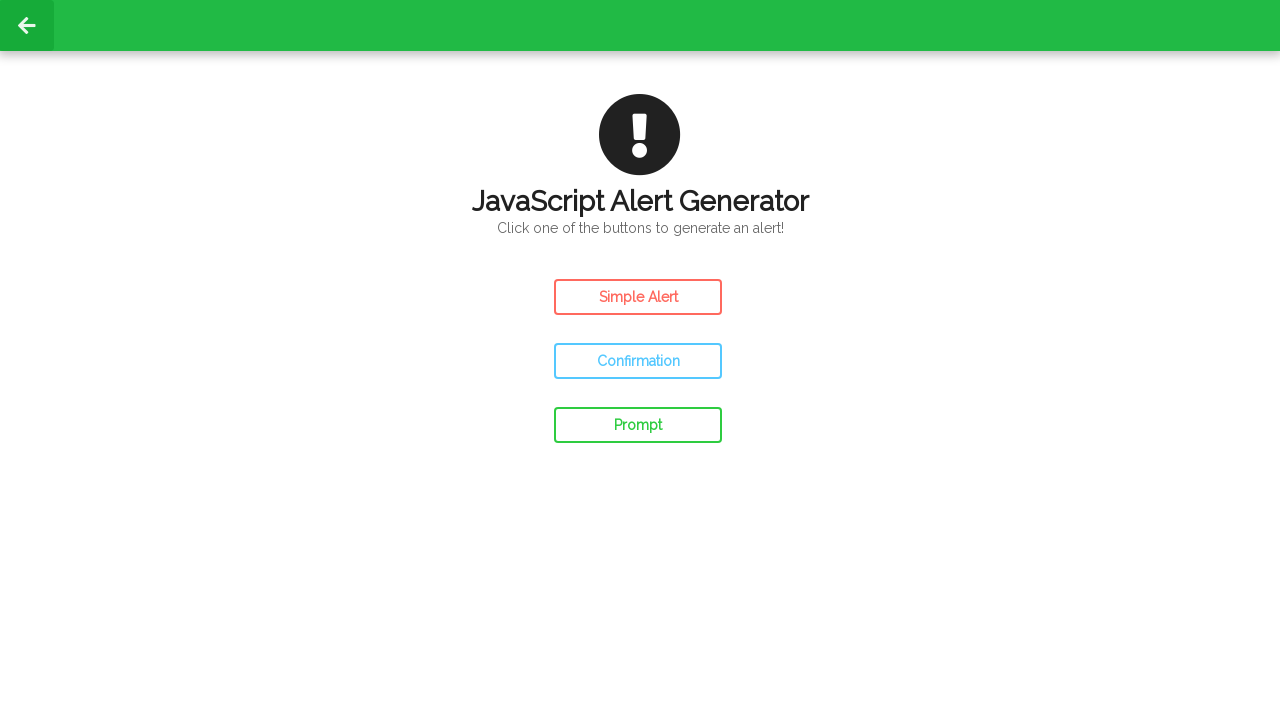

Set up dialog handler to accept prompt with custom message
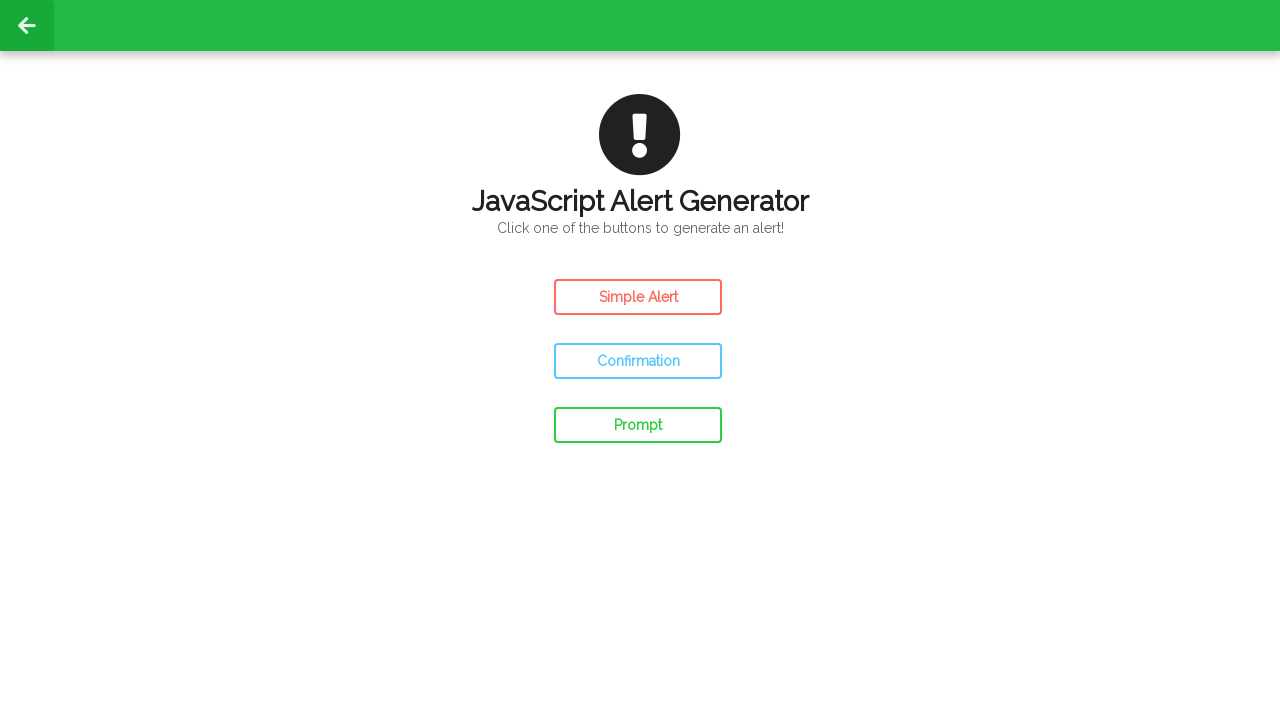

Clicked the Prompt Alert button at (638, 425) on #prompt
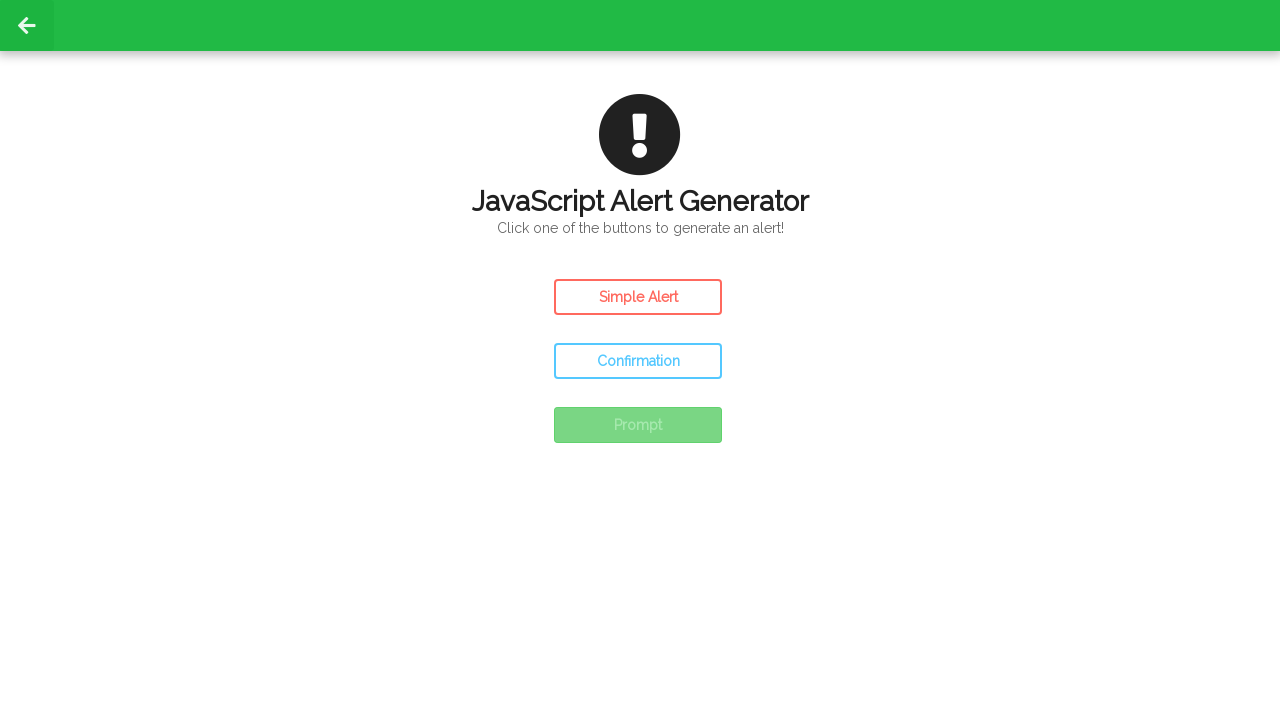

Waited for prompt result to update
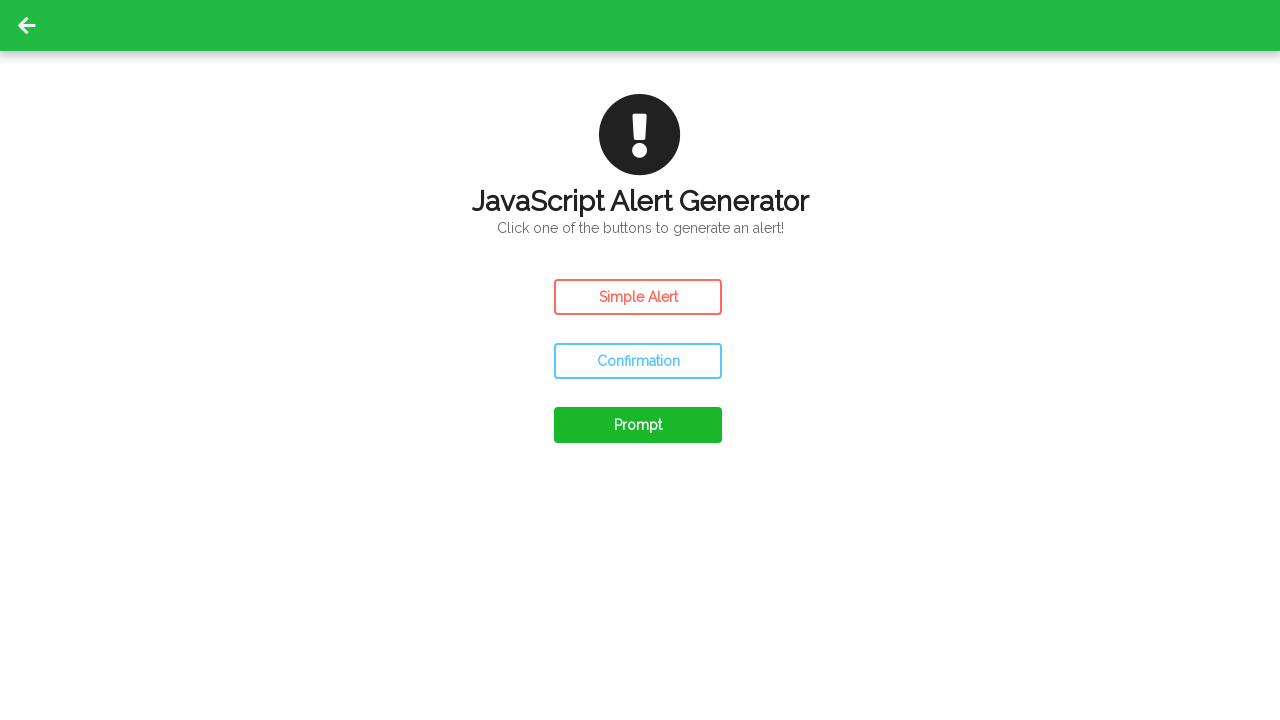

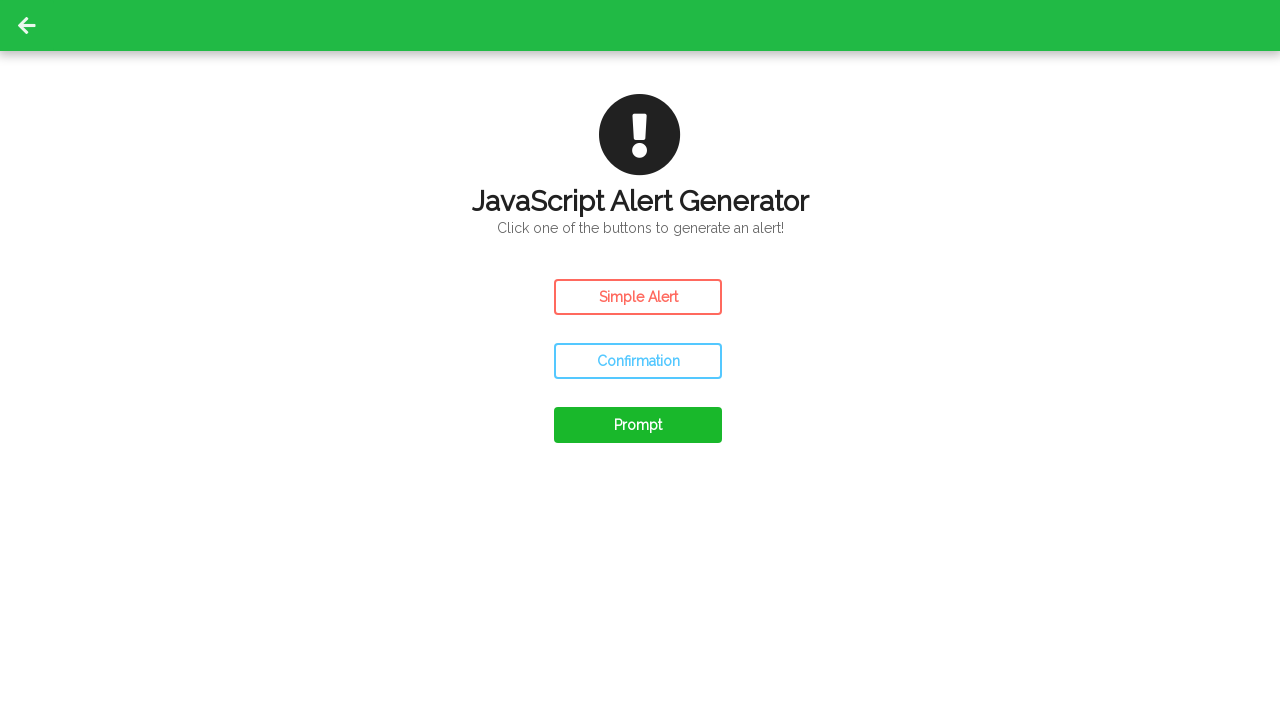